Tests Yahoo Japan search functionality by entering a search query and submitting the search form

Starting URL: https://www.yahoo.co.jp/

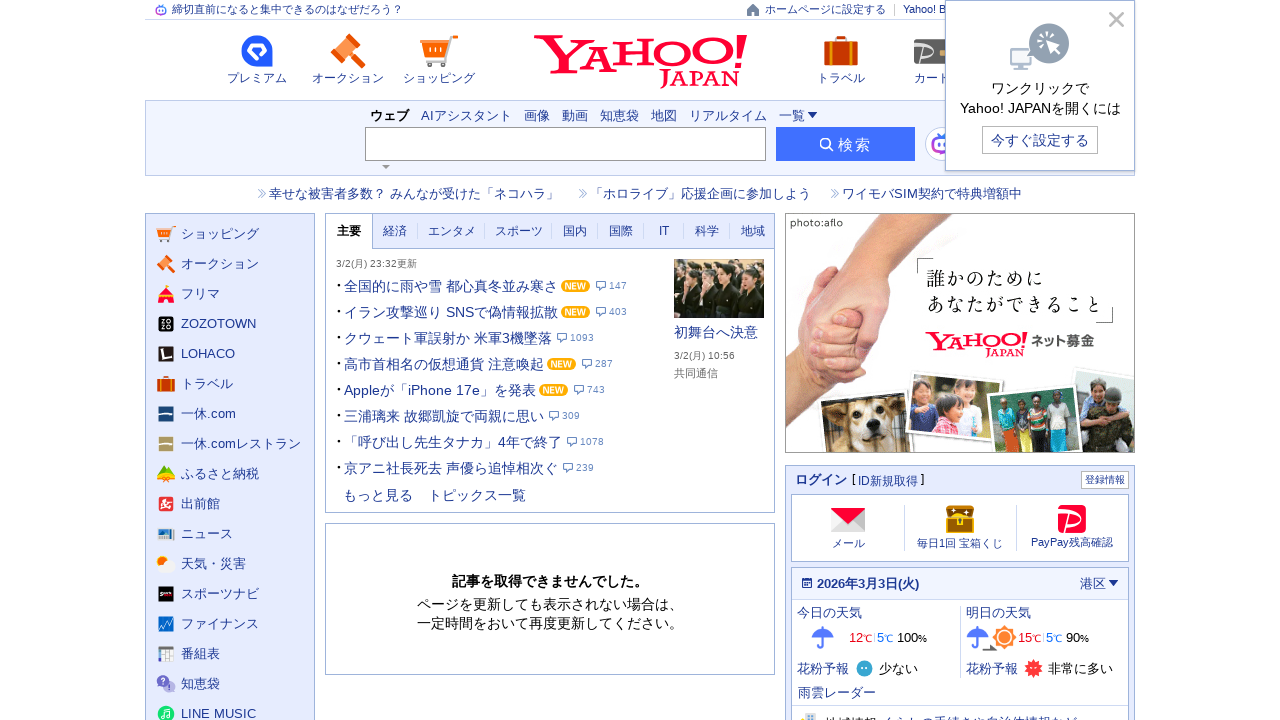

Filled search box with query 'Pythonの教科書' on input[name='p']
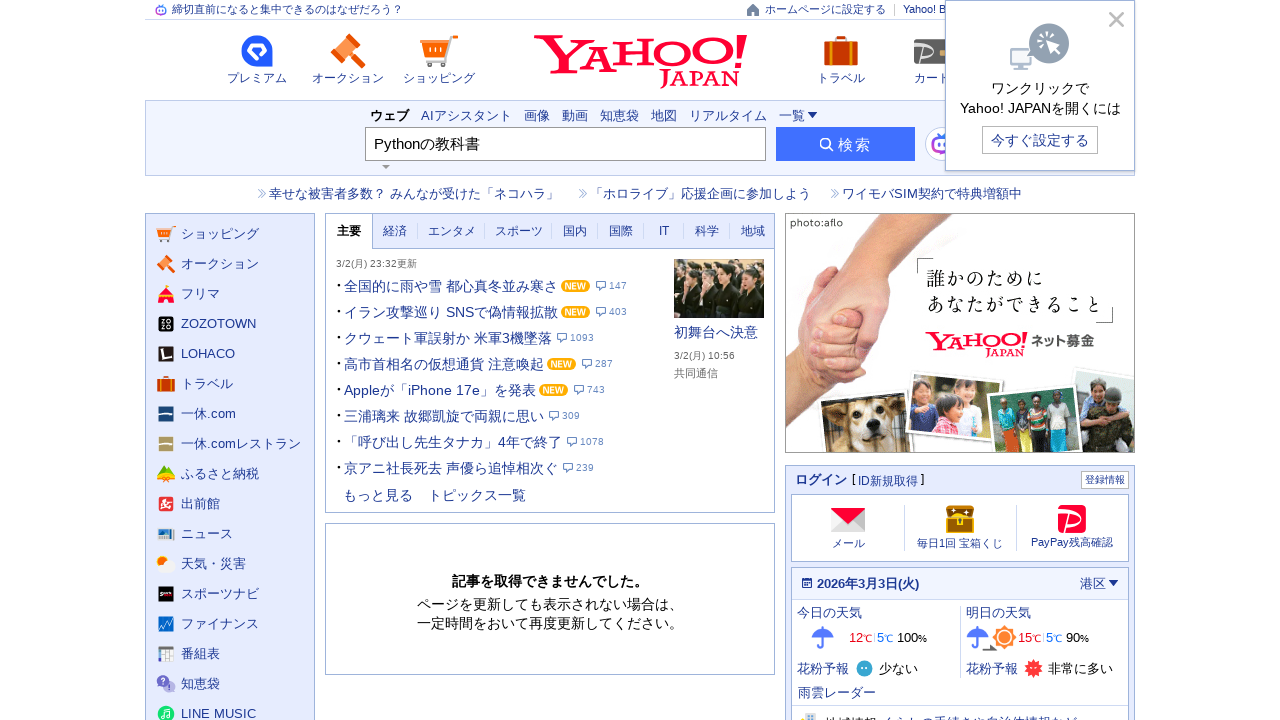

Submitted search form by pressing Enter on input[name='p']
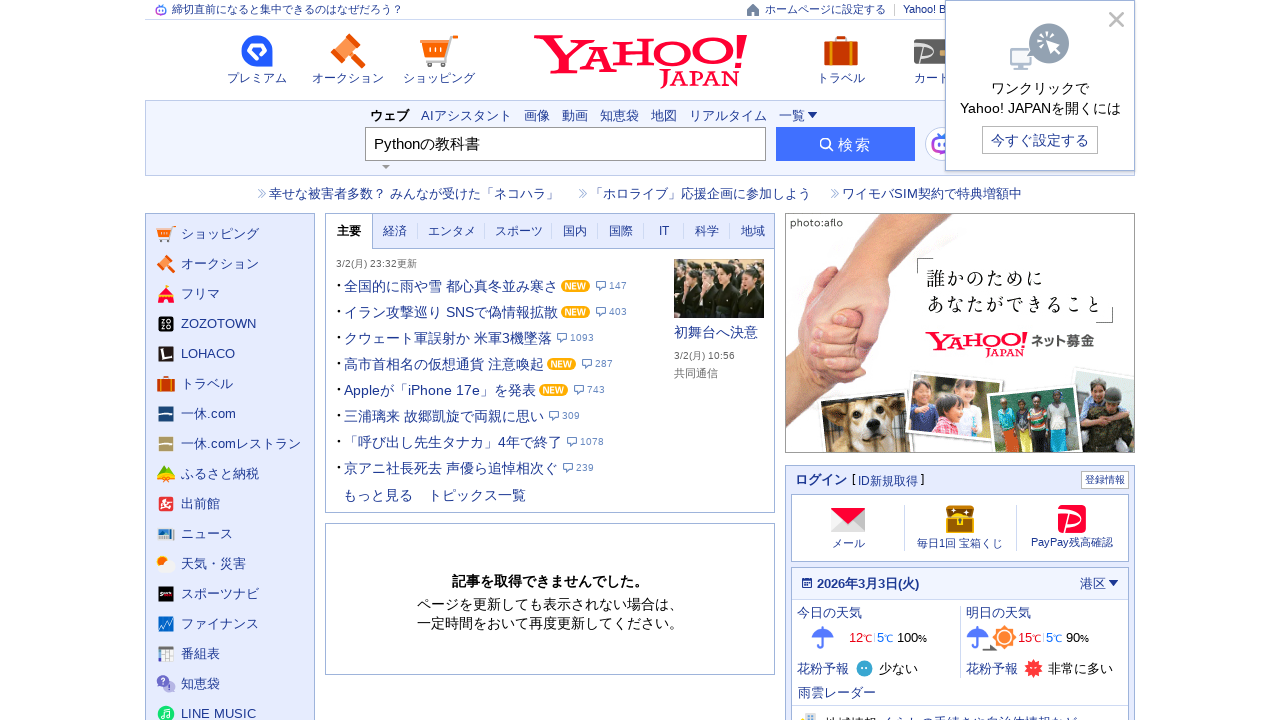

Waited for search results page to load completely
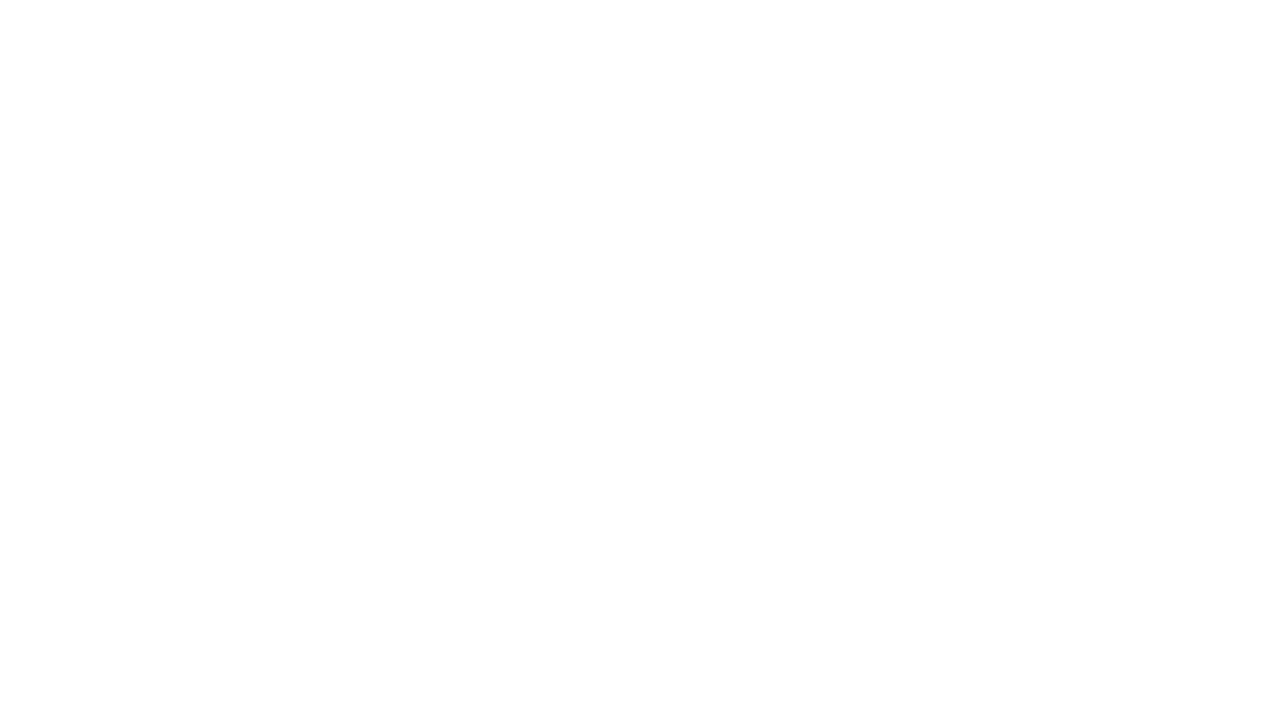

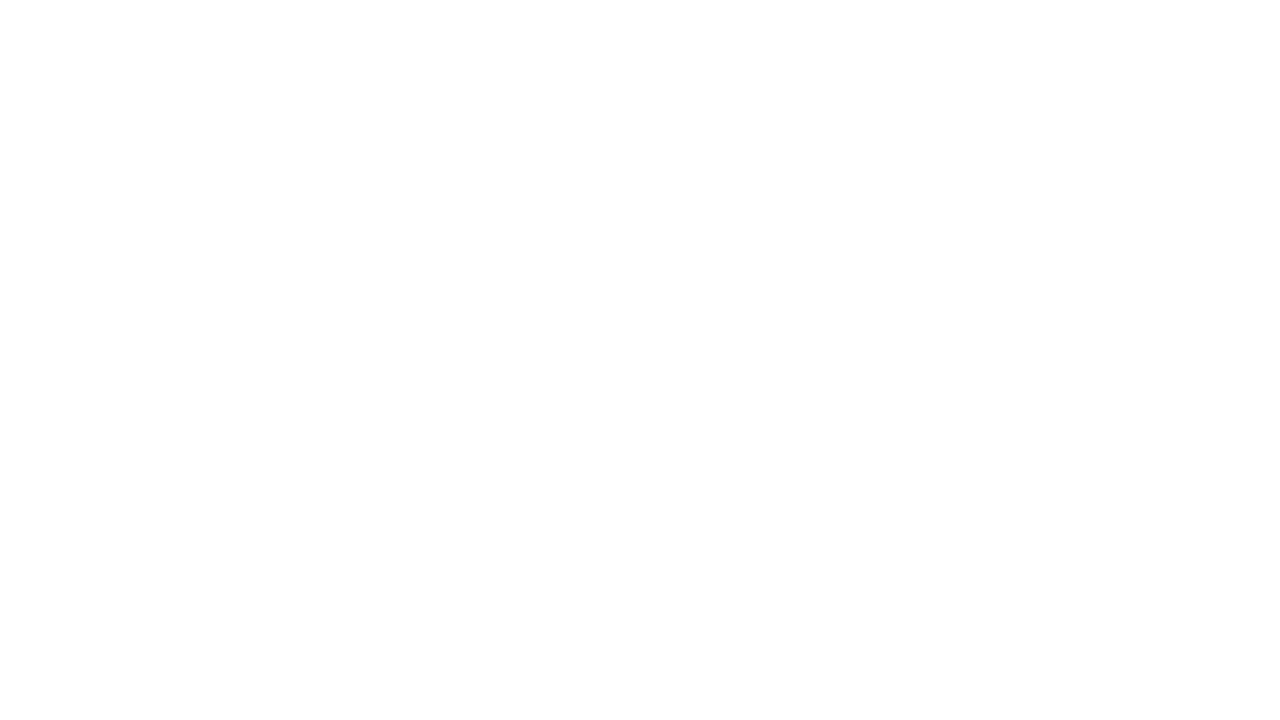